Tests checkbox interaction by selecting the first 3 checkboxes, then iterating through all checkboxes to unselect any that are currently selected

Starting URL: https://testautomationpractice.blogspot.com/

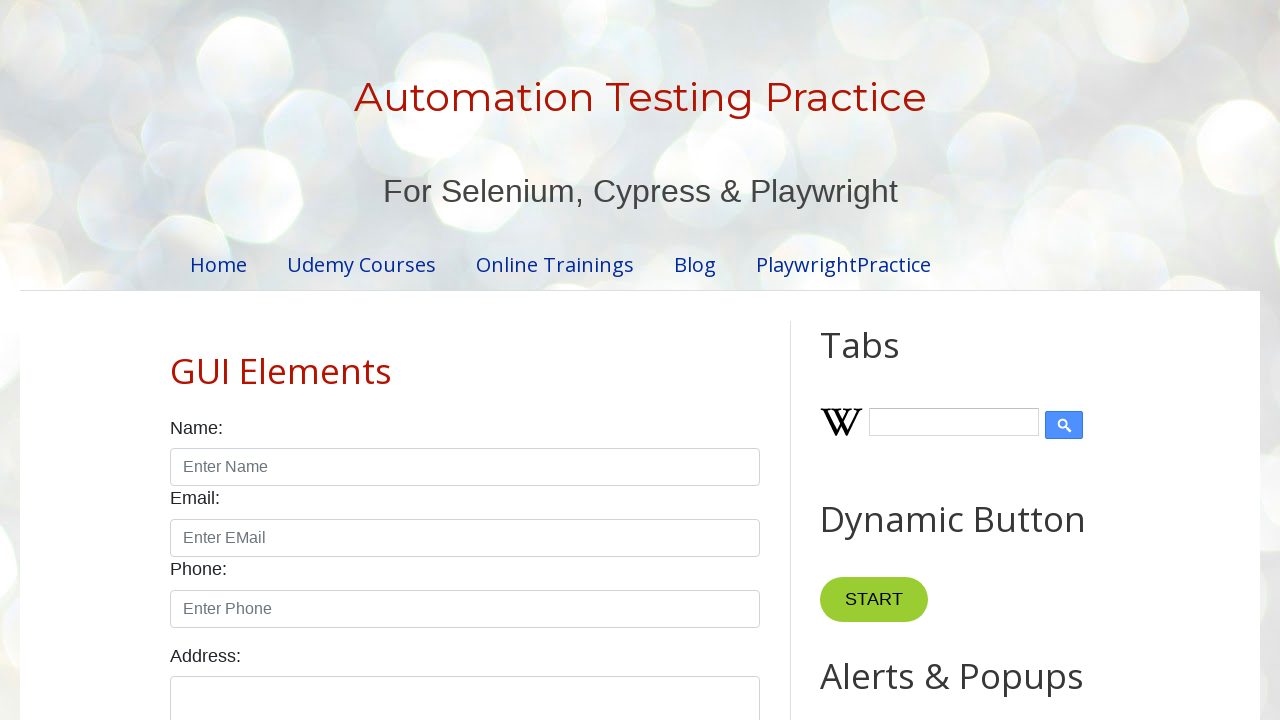

Located all checkboxes on the page
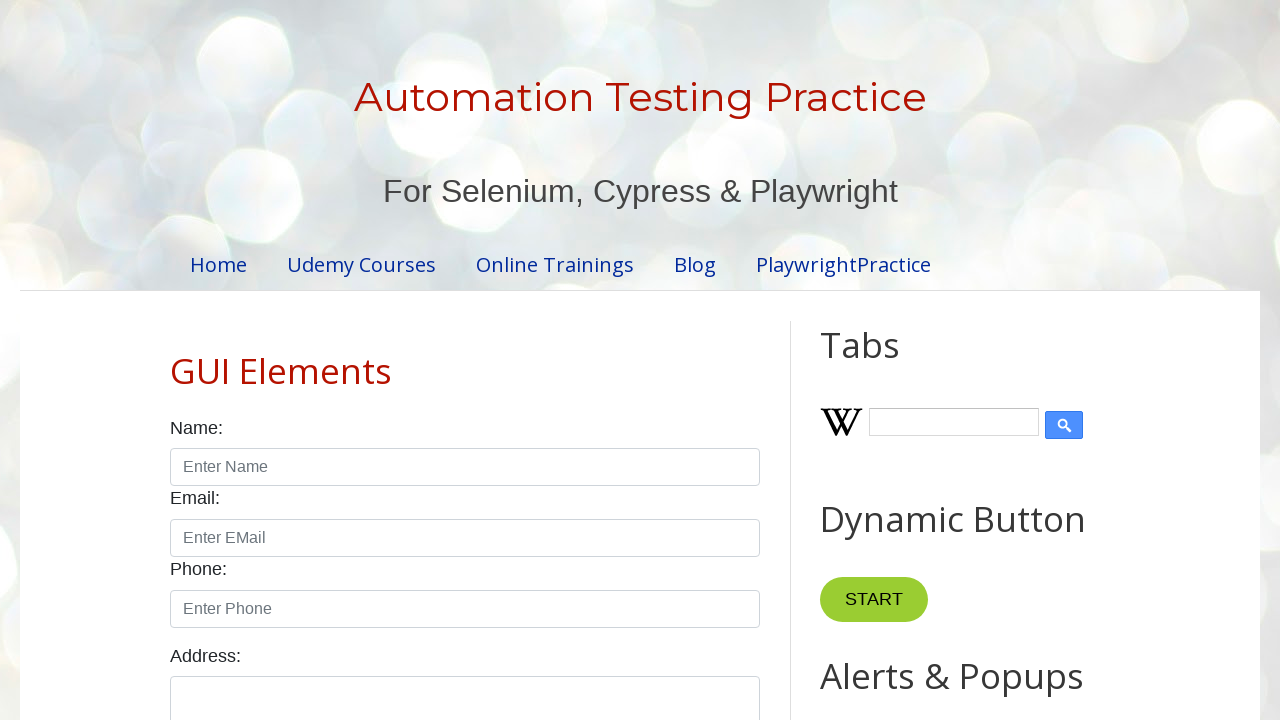

Waited for first checkbox to be available
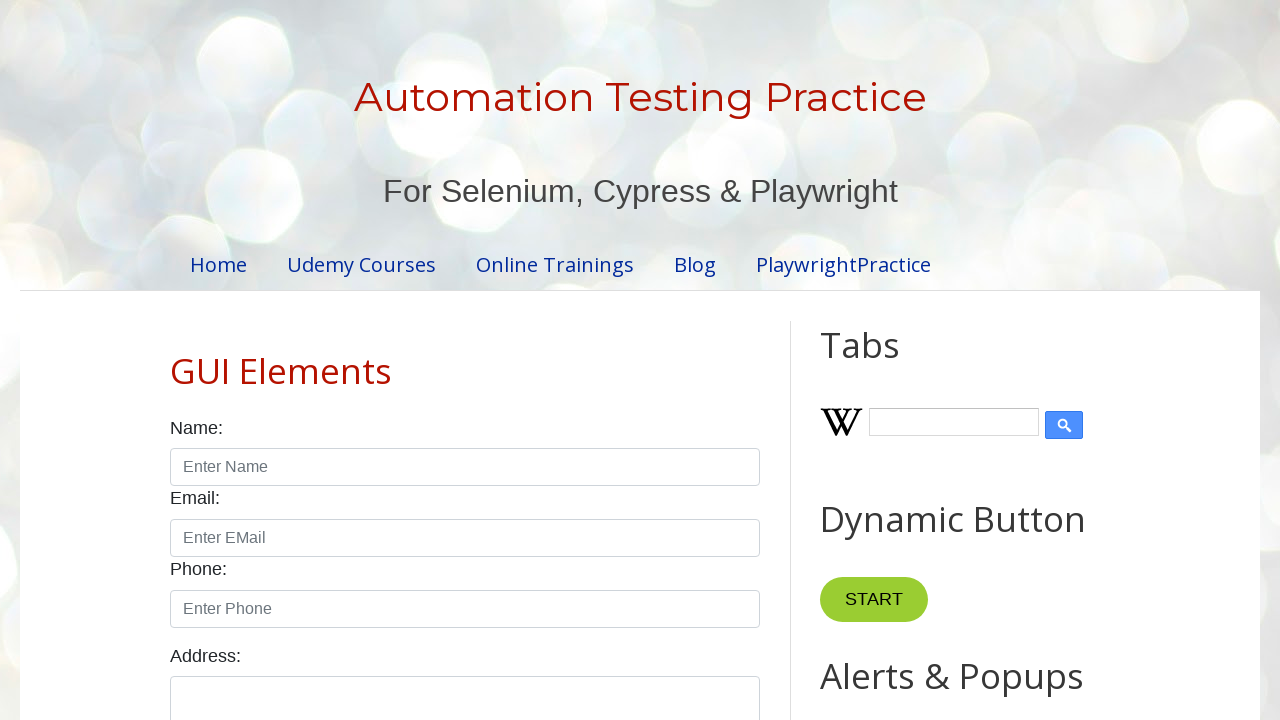

Retrieved checkbox count: 7 checkboxes found
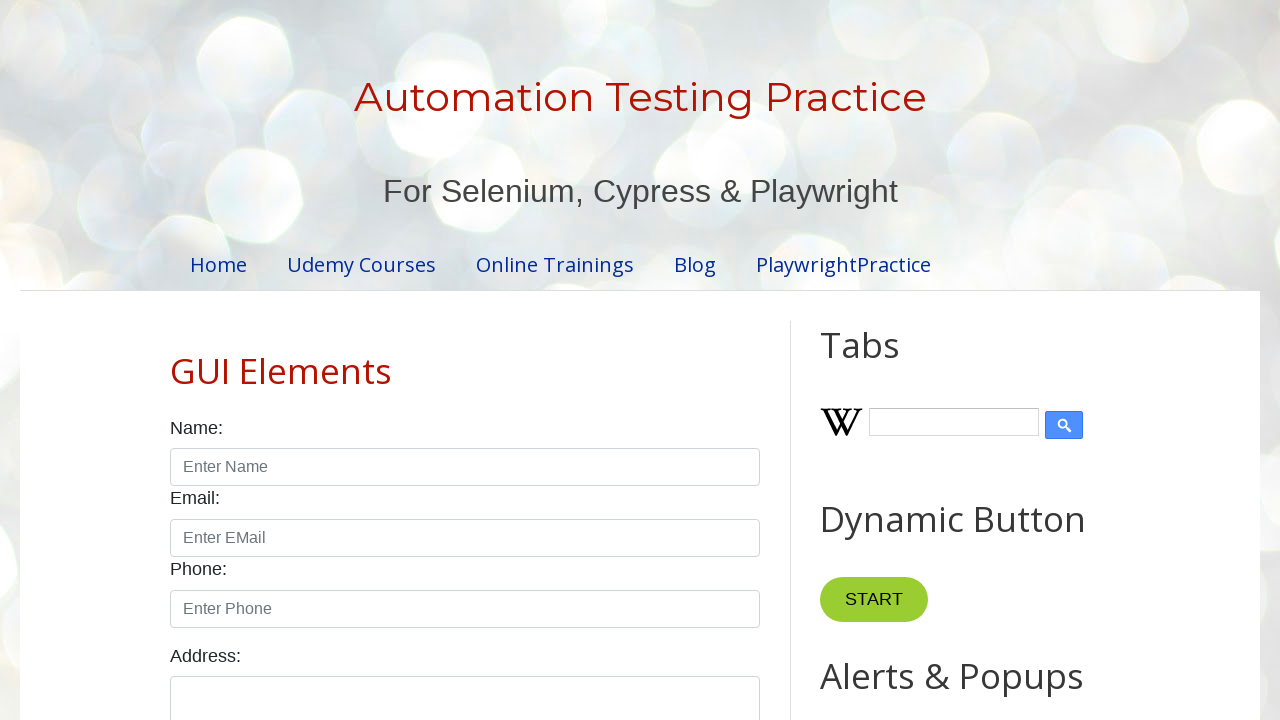

Clicked checkbox 1 to select it at (176, 360) on xpath=//input[@class='form-check-input' and @type='checkbox'] >> nth=0
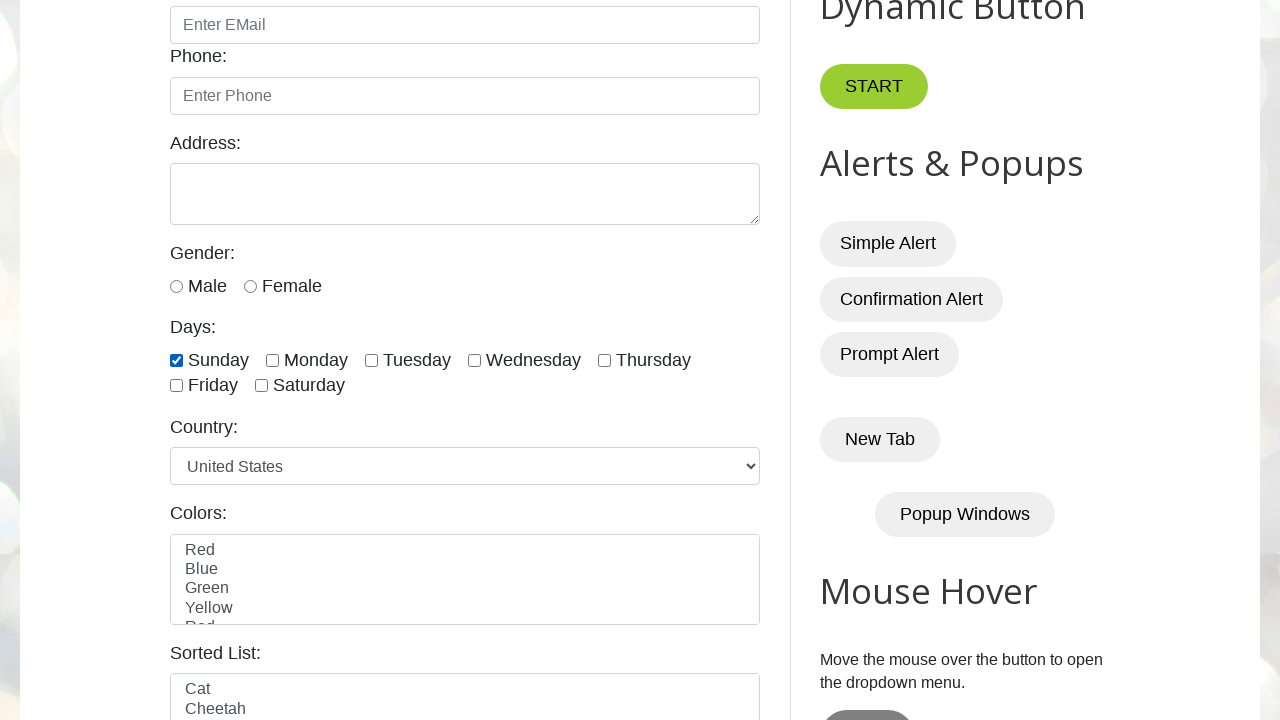

Clicked checkbox 2 to select it at (272, 360) on xpath=//input[@class='form-check-input' and @type='checkbox'] >> nth=1
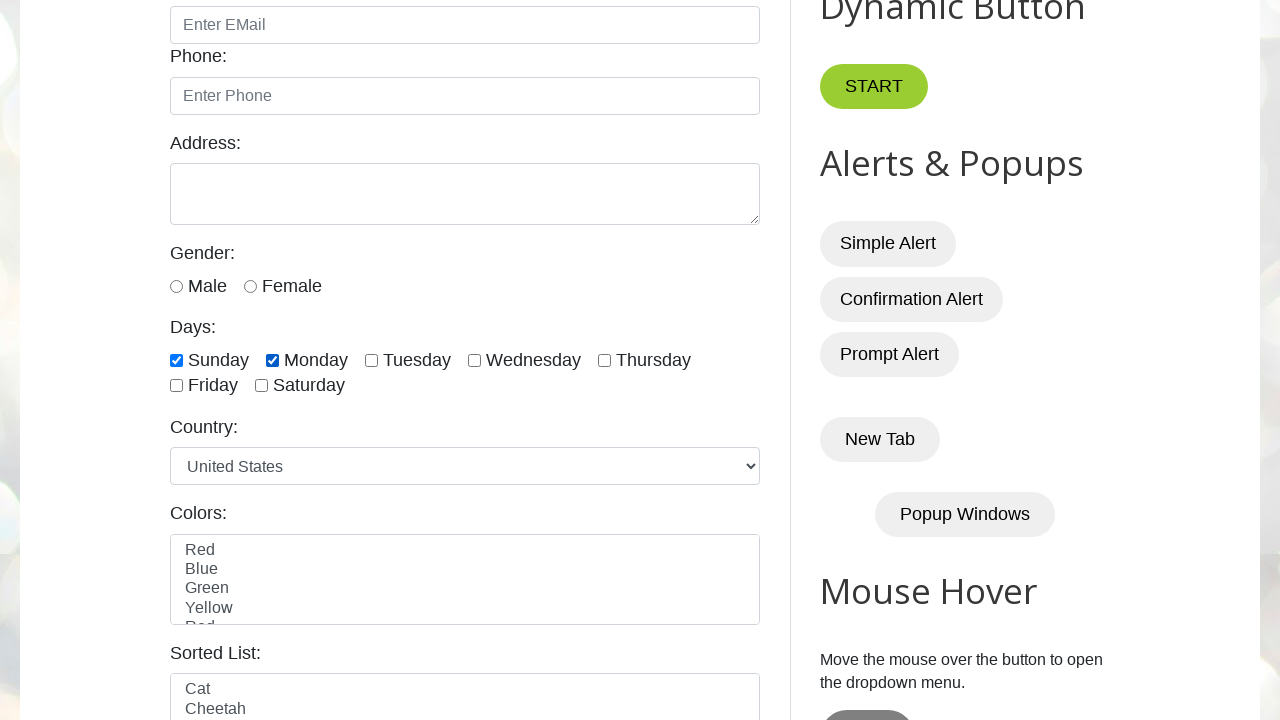

Clicked checkbox 3 to select it at (372, 360) on xpath=//input[@class='form-check-input' and @type='checkbox'] >> nth=2
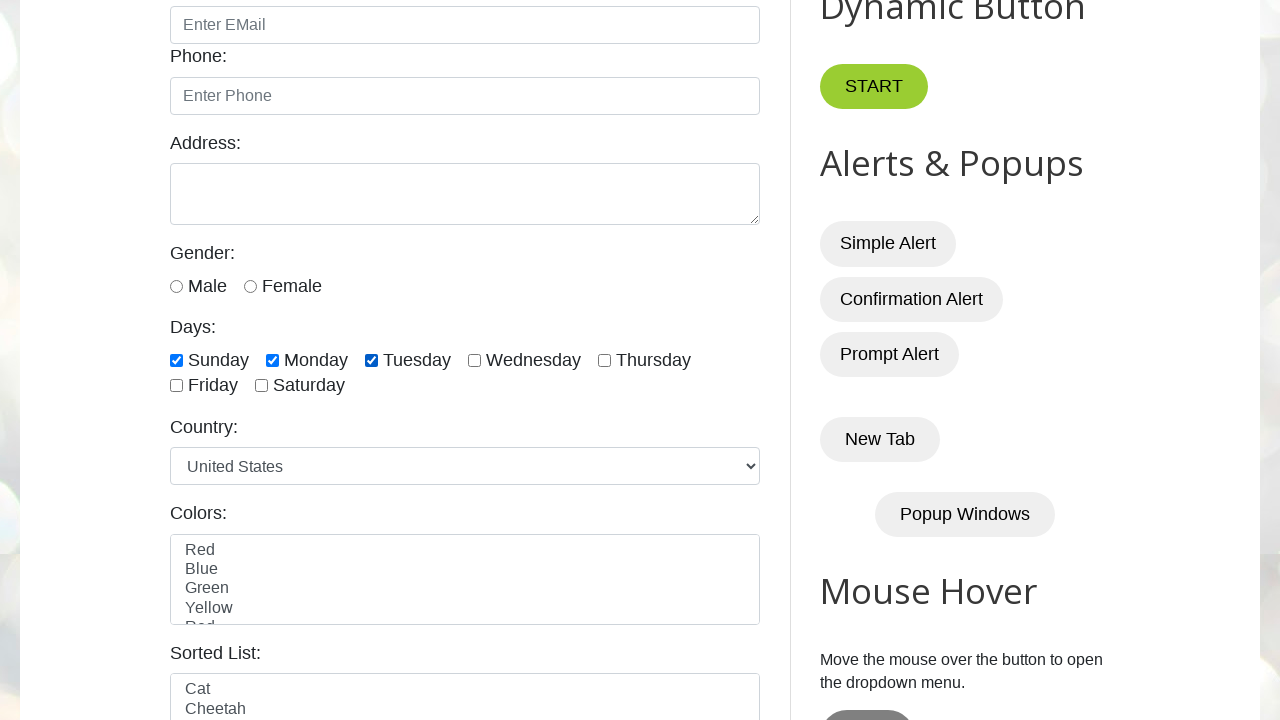

Waited 1000ms for UI to update
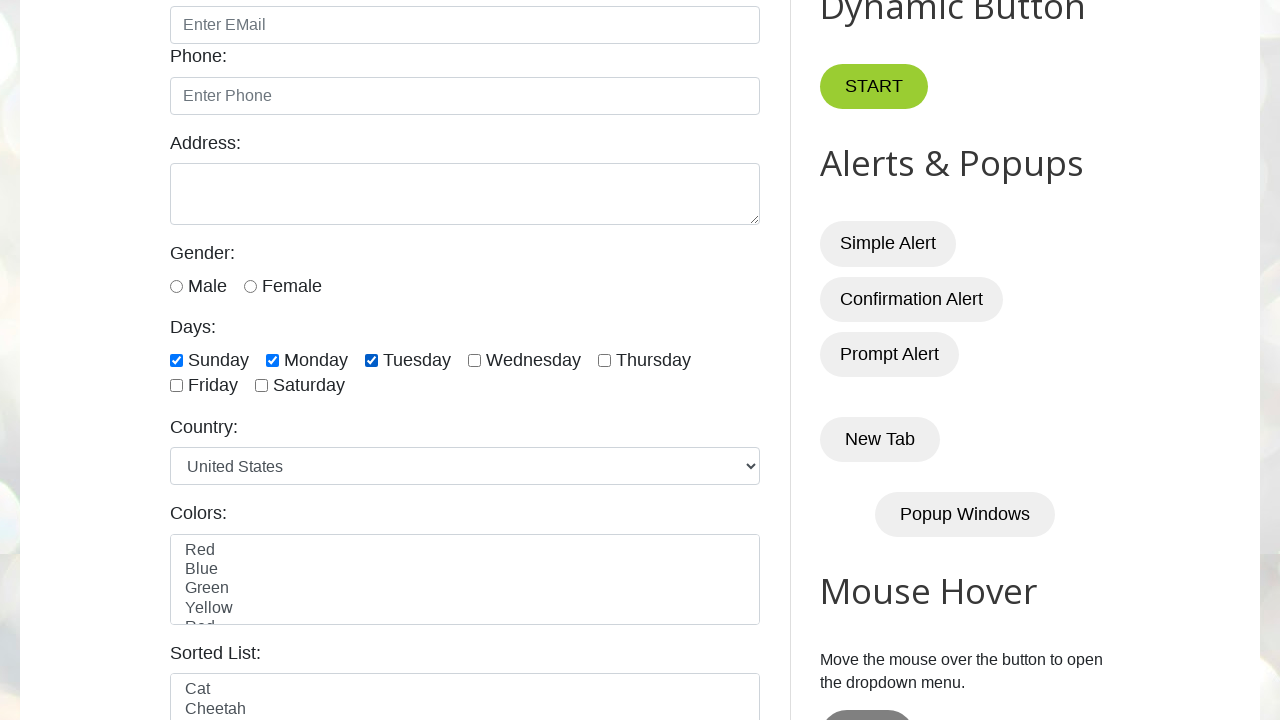

Unchecked checkbox 1 as it was selected at (176, 360) on xpath=//input[@class='form-check-input' and @type='checkbox'] >> nth=0
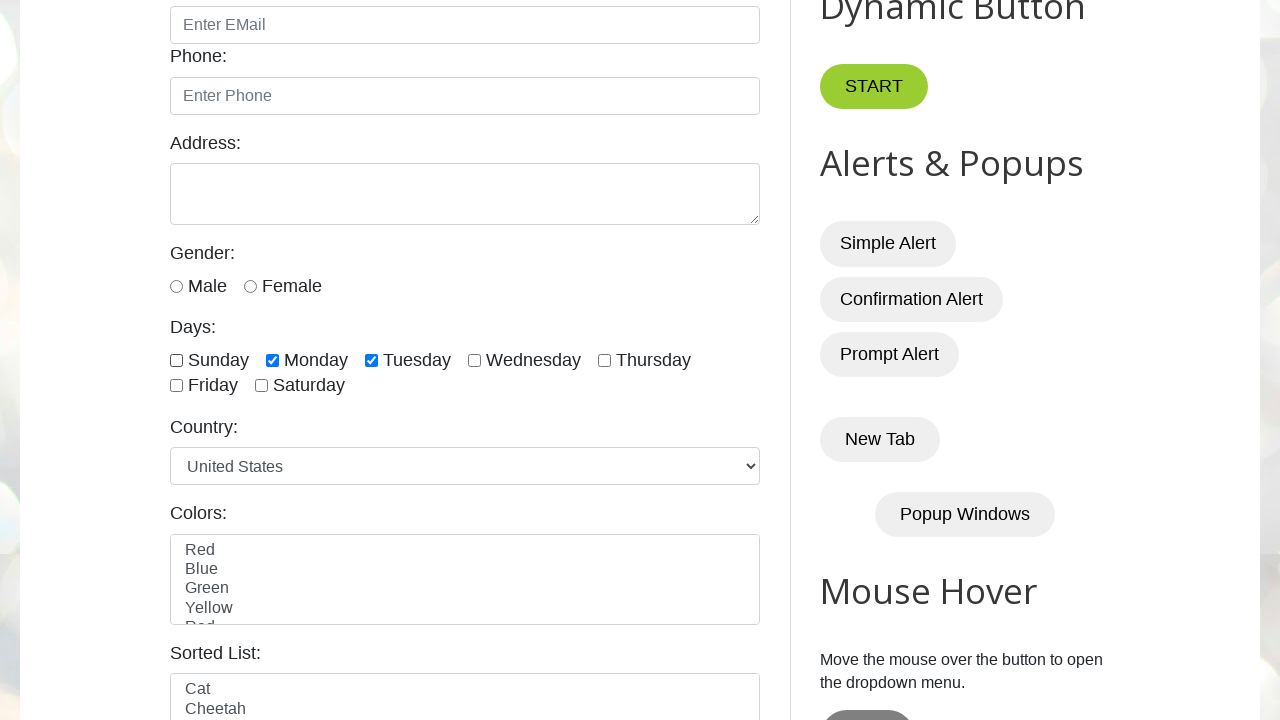

Unchecked checkbox 2 as it was selected at (272, 360) on xpath=//input[@class='form-check-input' and @type='checkbox'] >> nth=1
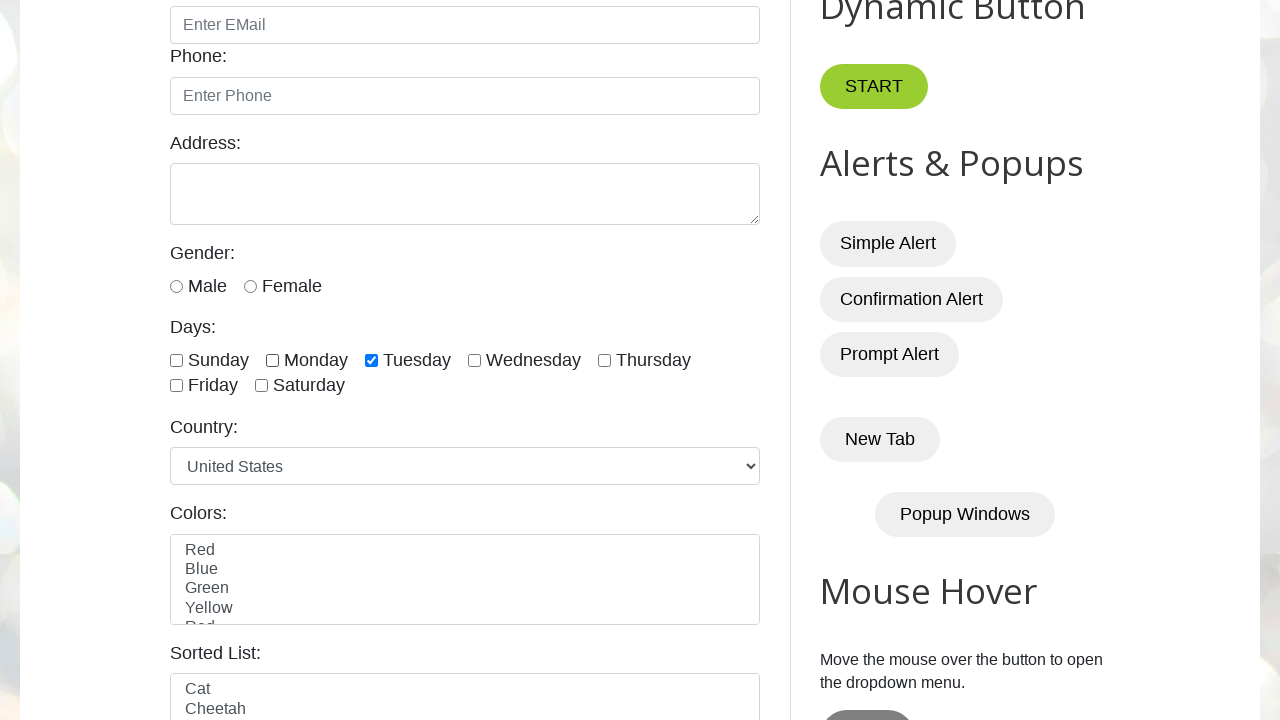

Unchecked checkbox 3 as it was selected at (372, 360) on xpath=//input[@class='form-check-input' and @type='checkbox'] >> nth=2
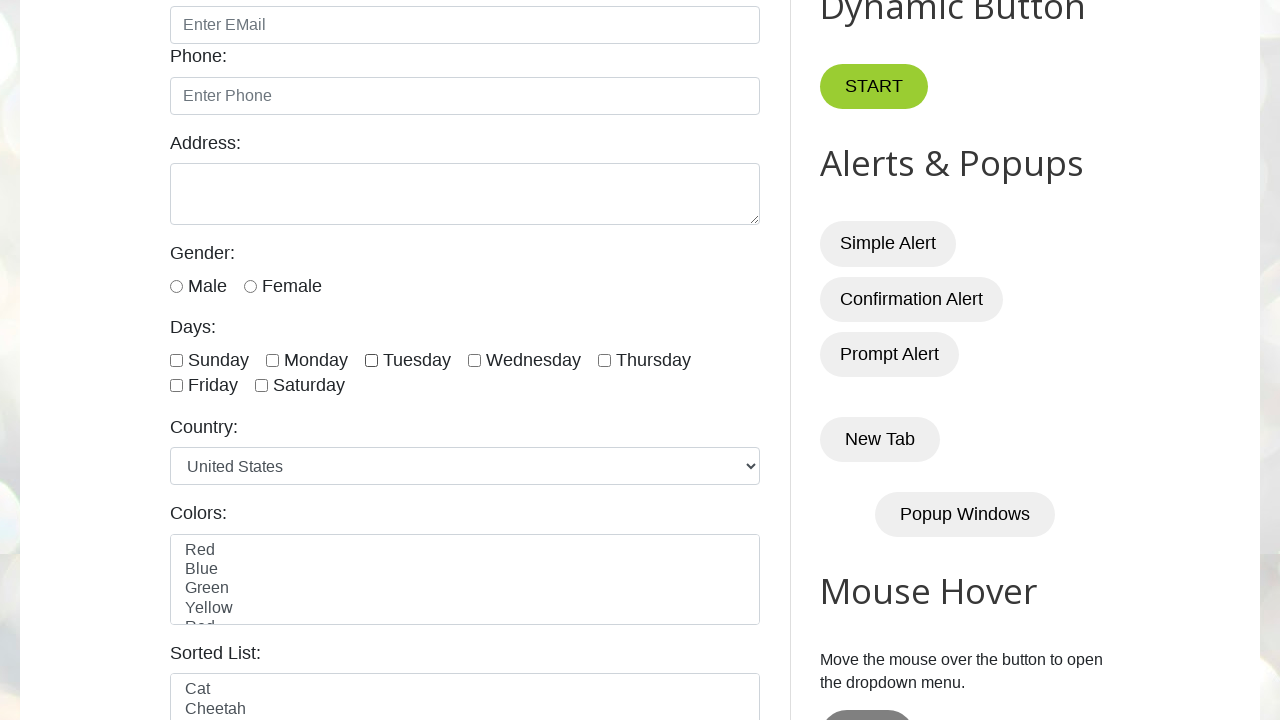

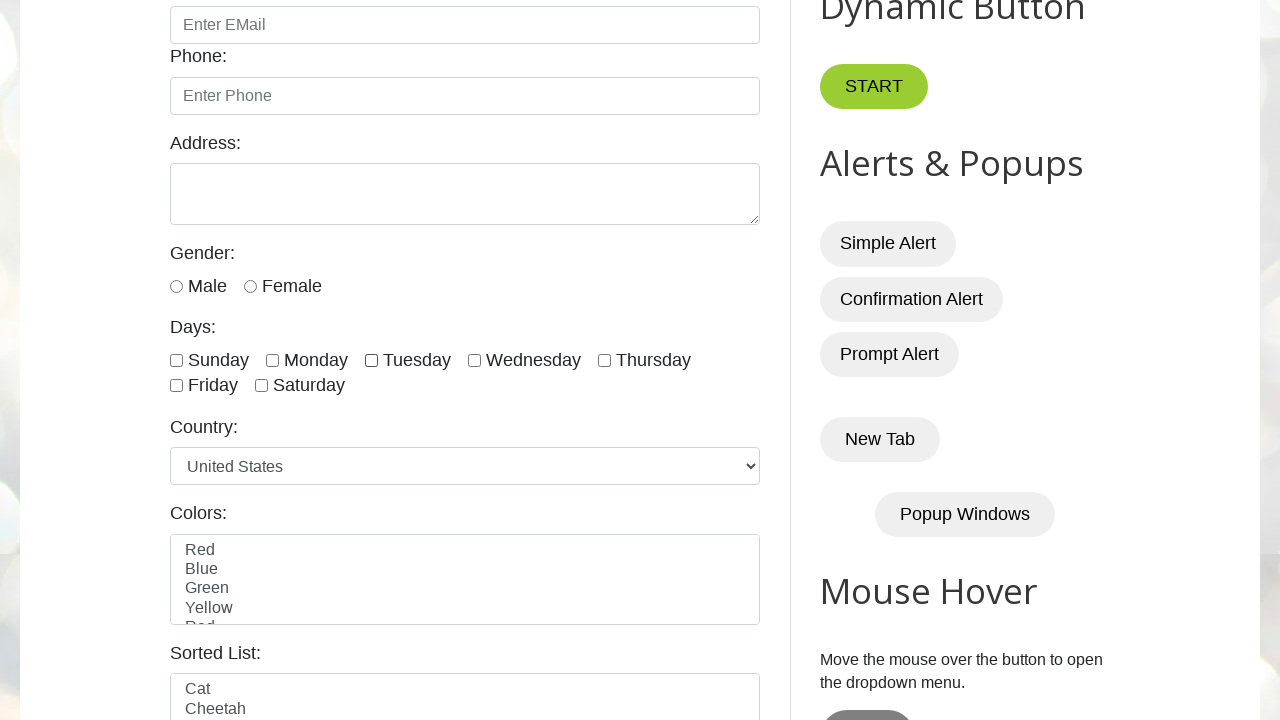